Tests checkbox functionality by verifying the count of checkboxes, checking if a checkbox is selected, clicking it, and verifying its selection state changes

Starting URL: https://rahulshettyacademy.com/dropdownsPractise/

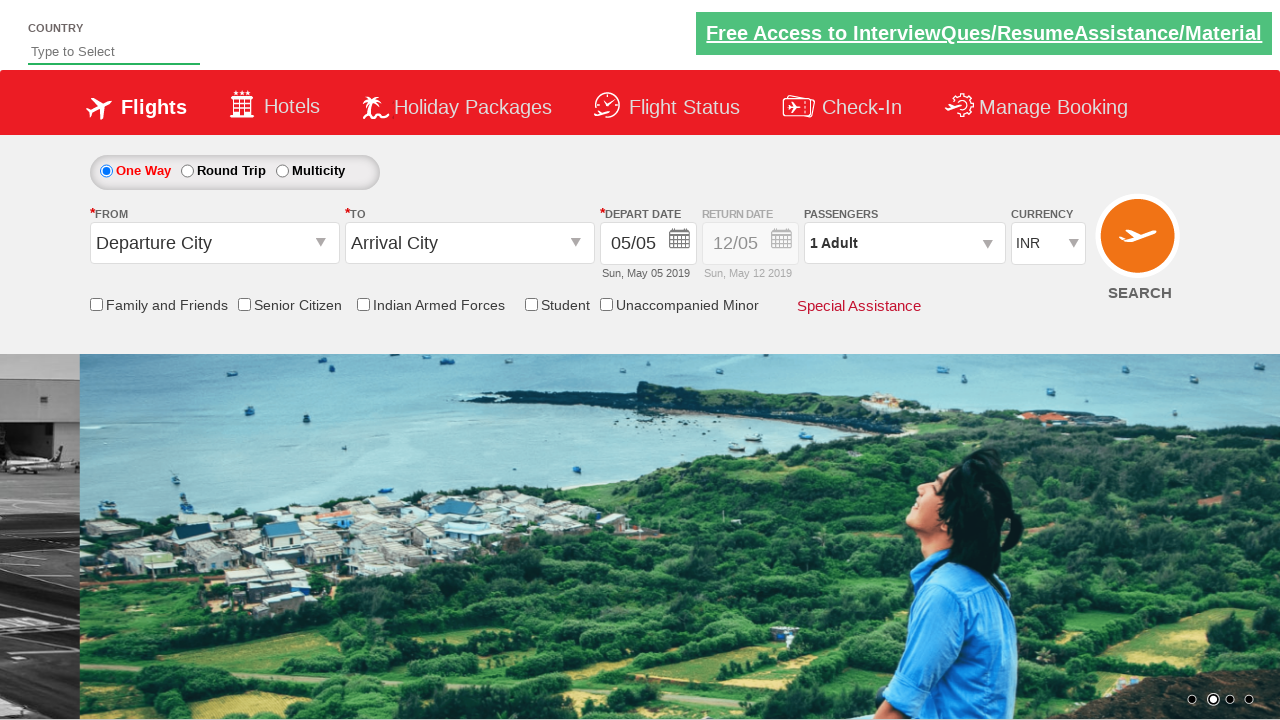

Located all checkboxes on the page
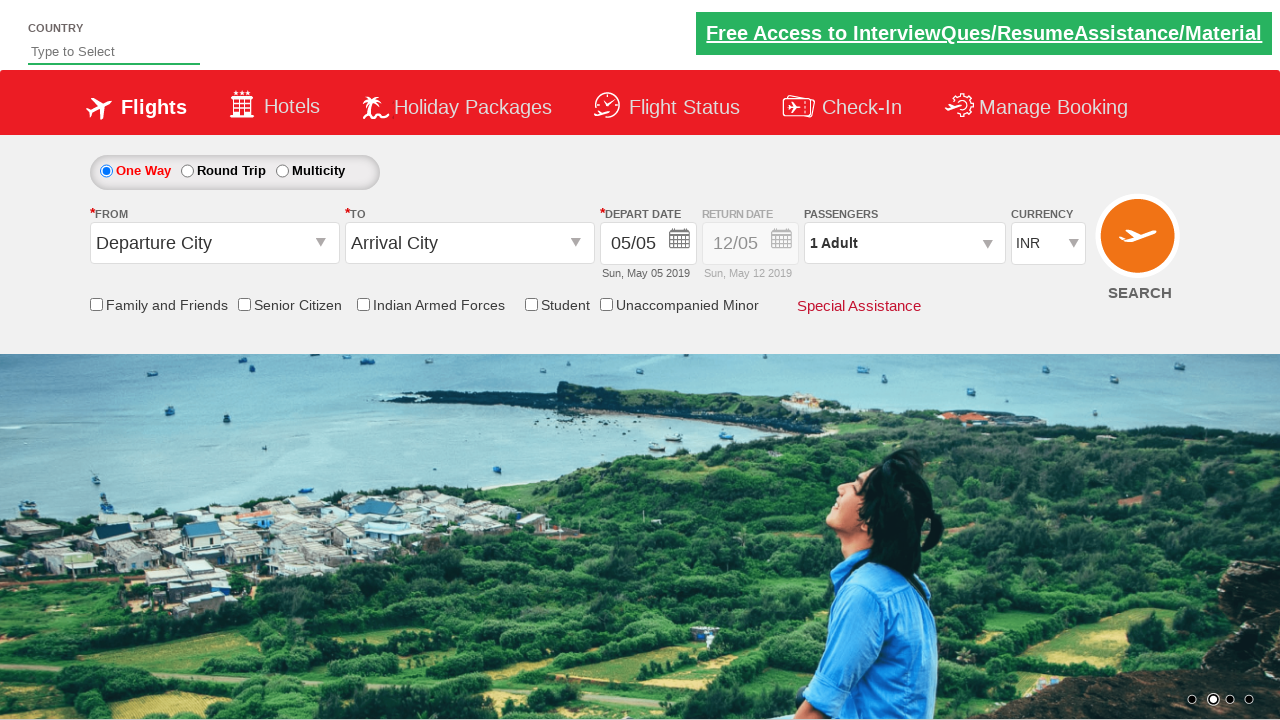

Verified that 6 checkboxes are present on the page
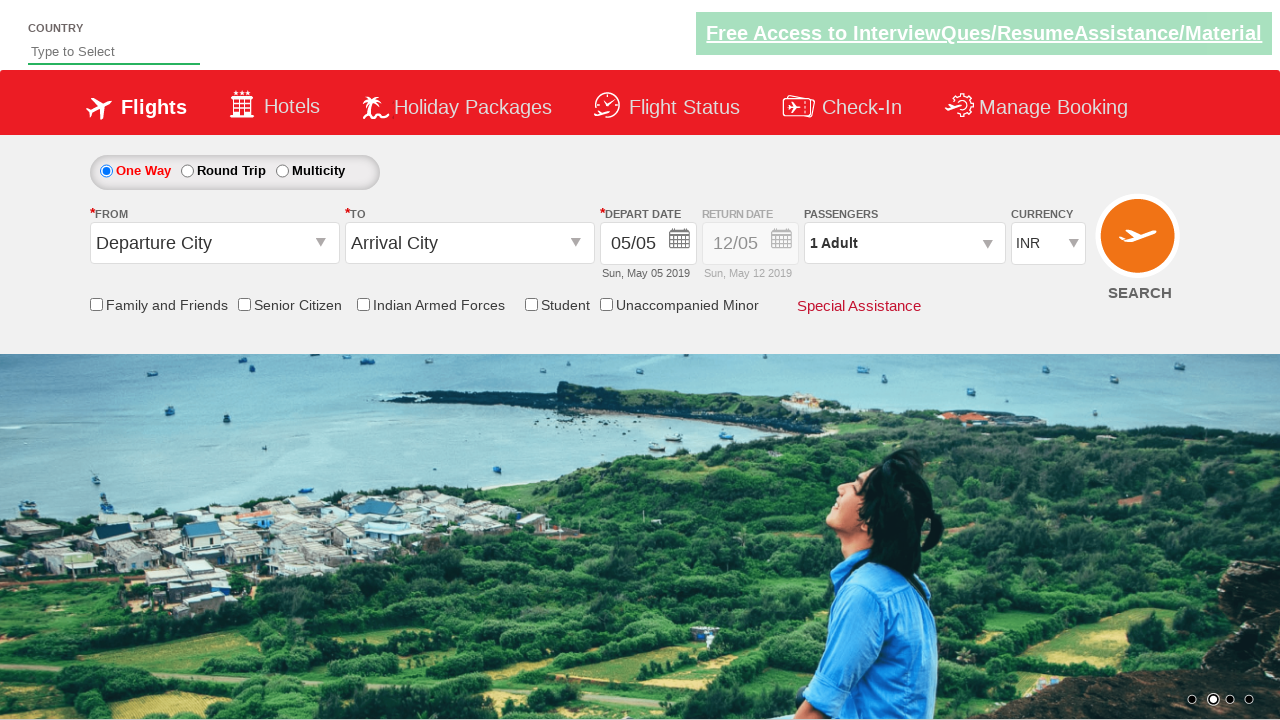

Located the Senior Citizen checkbox
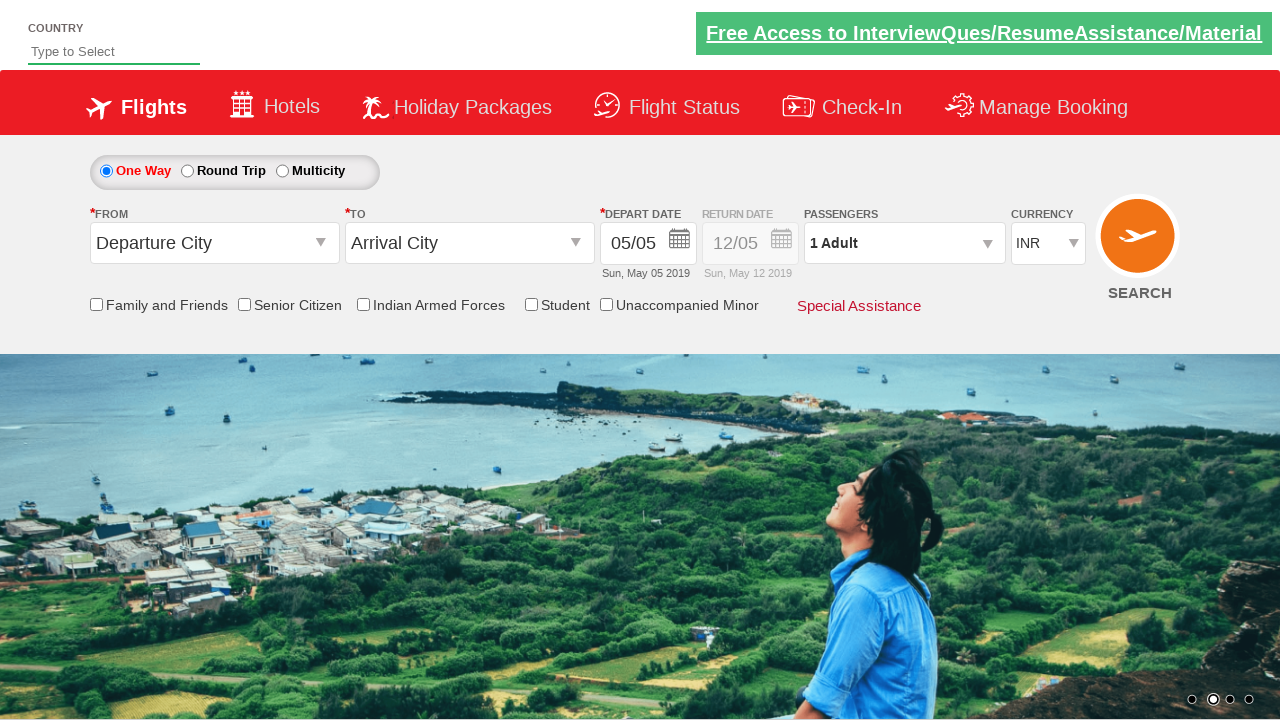

Verified that Senior Citizen checkbox is not initially selected
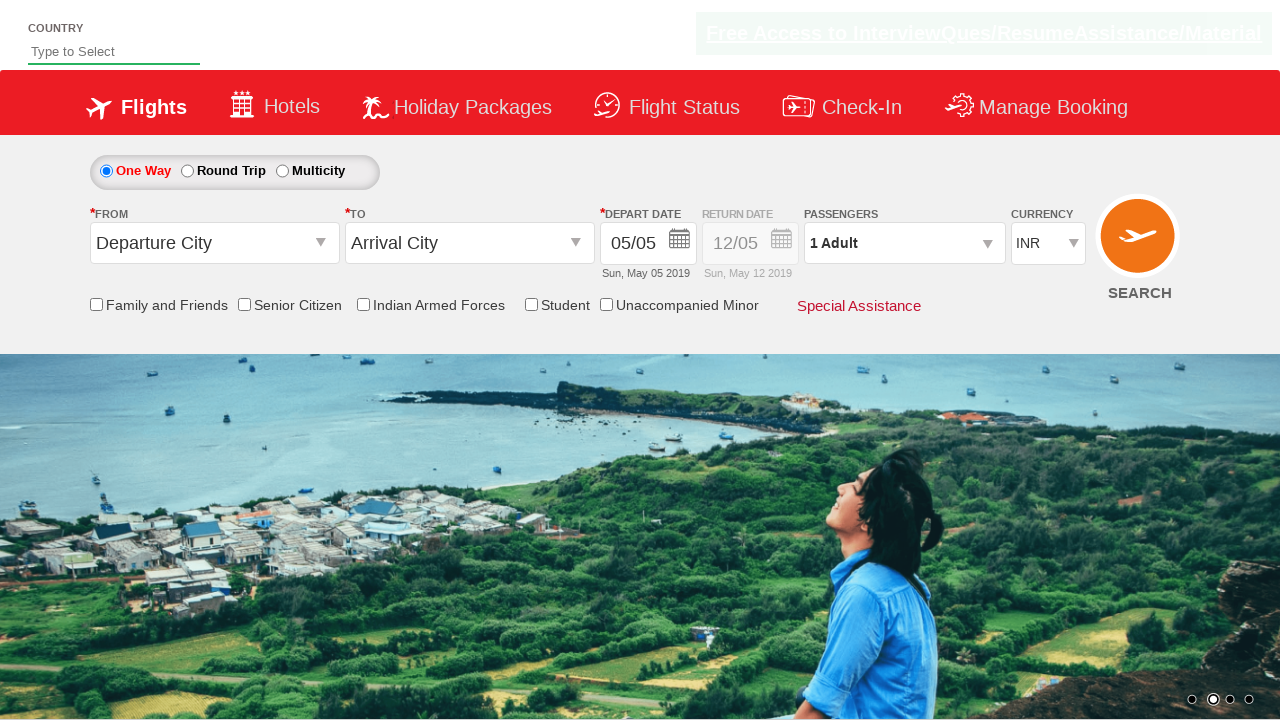

Clicked the Senior Citizen checkbox at (244, 304) on #ctl00_mainContent_chk_SeniorCitizenDiscount
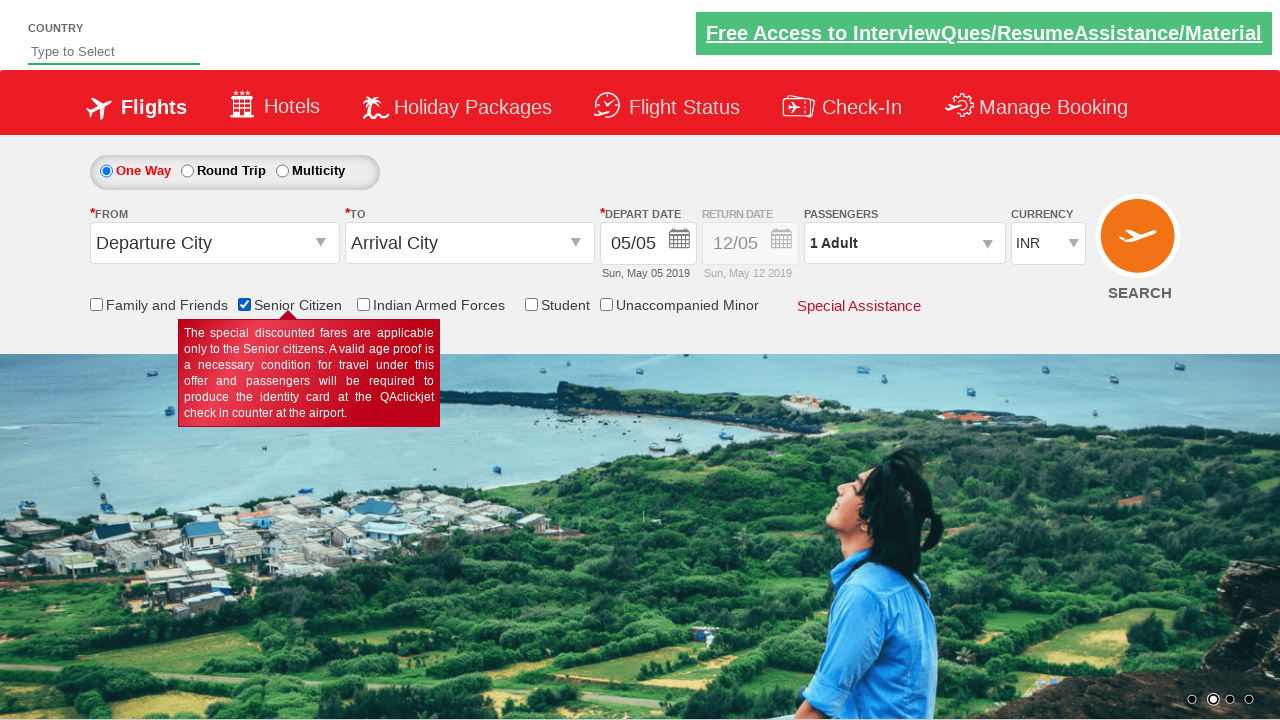

Verified that Senior Citizen checkbox is now selected after clicking
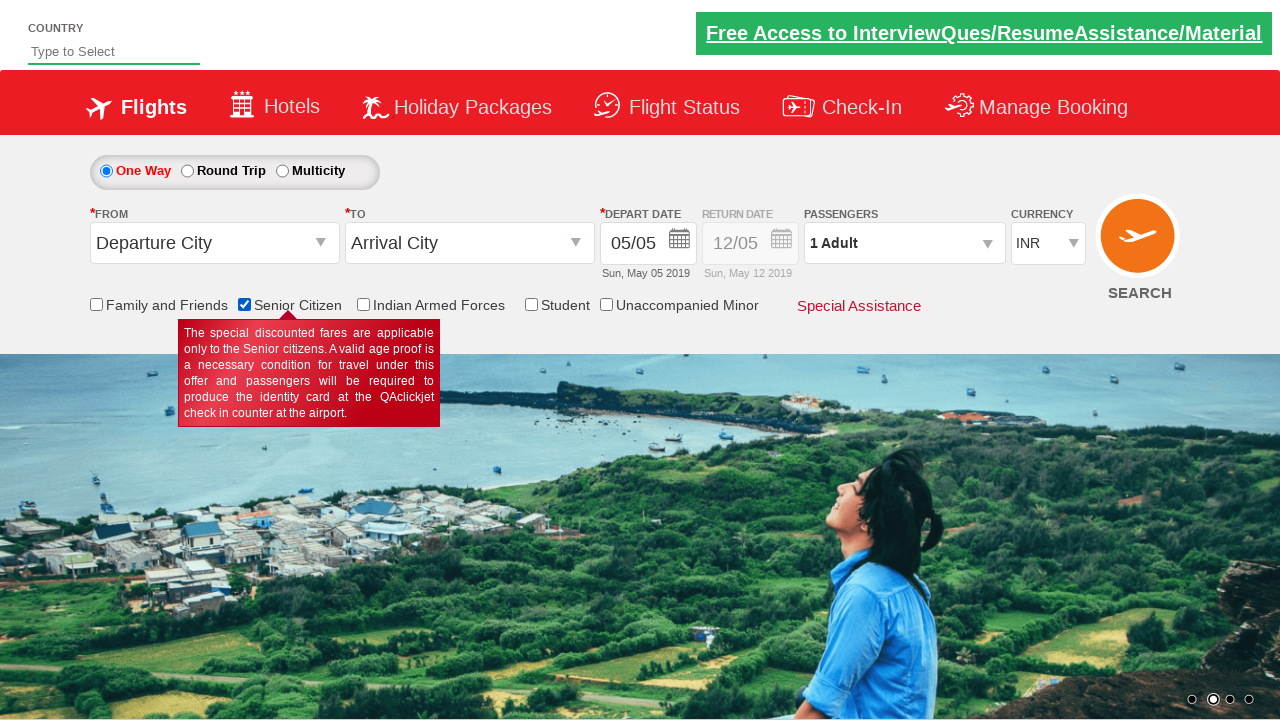

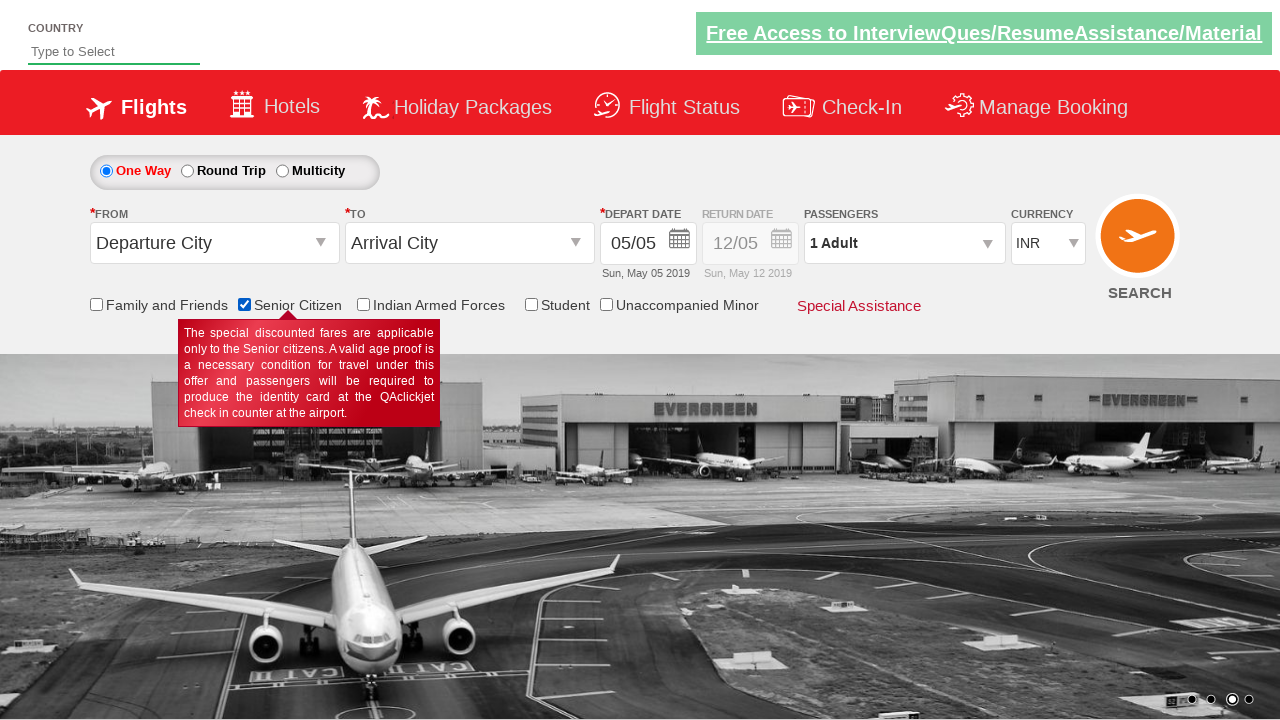